Navigates to a login practice page using browser context and verifies it loads

Starting URL: https://rahulshettyacademy.com/loginpagePractise/

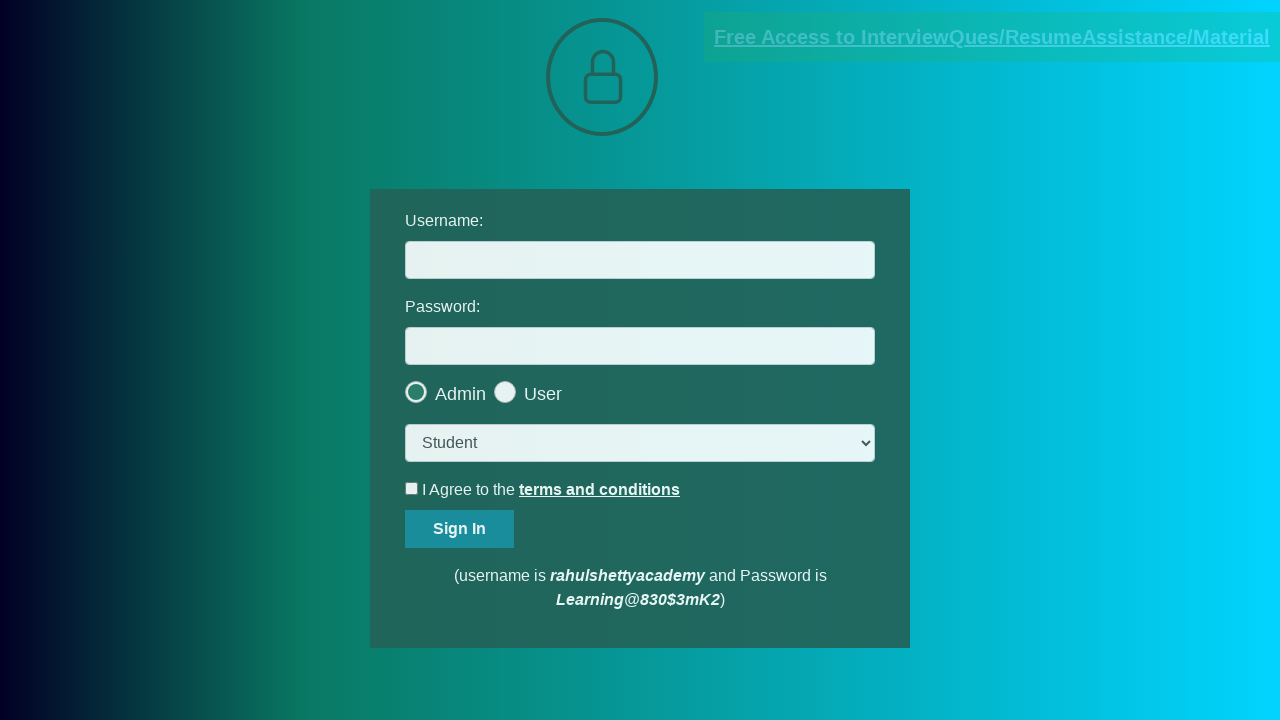

Login practice page loaded and DOM content ready
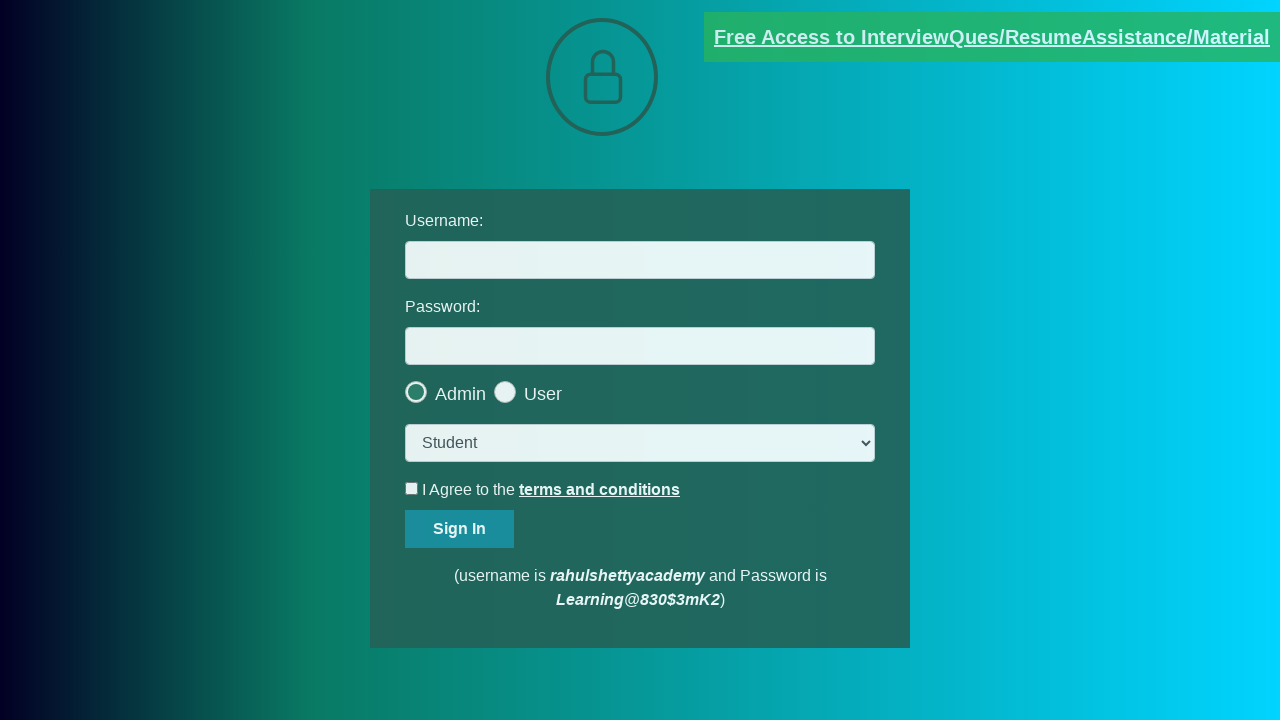

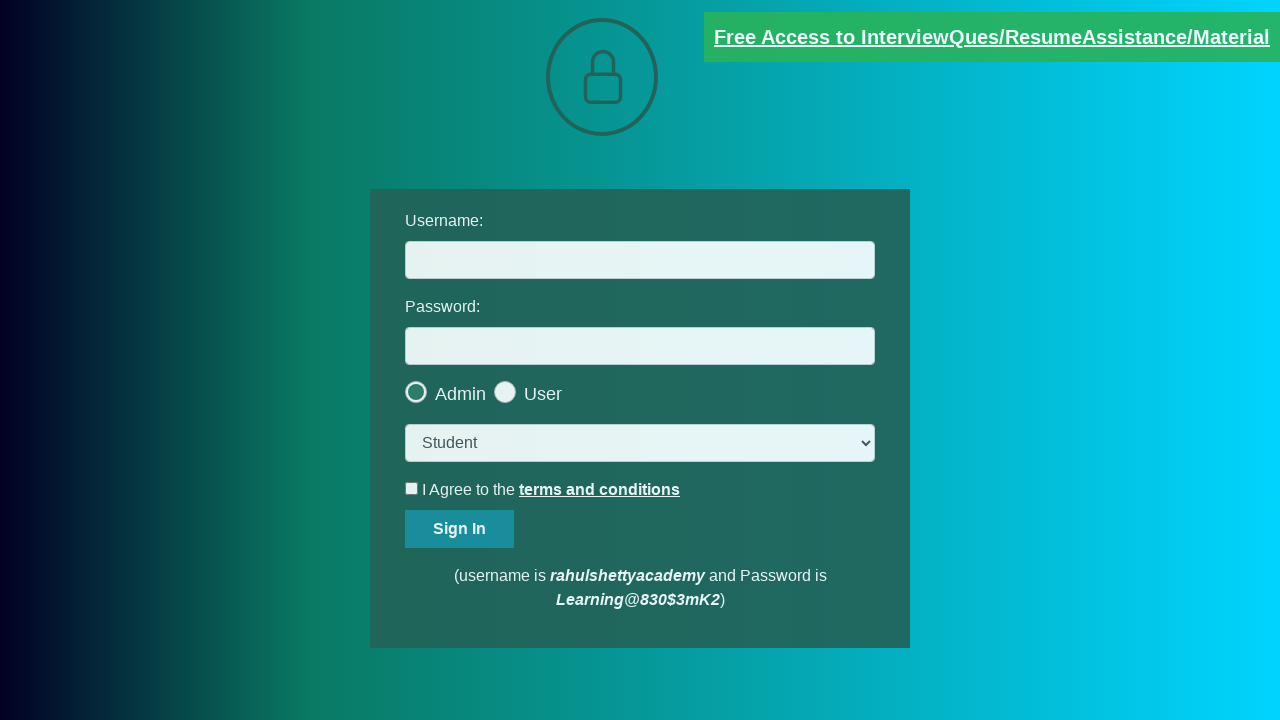